Tests navigation and interaction with a Pennsylvania government Power BI food safety inspection report, including clicking tabs, hovering over visual elements, and interacting with menu options via keyboard navigation.

Starting URL: http://cedatareporting.pa.gov/reports/powerbi/Public/AG/FS/PBI/Food_Safety_Inspections

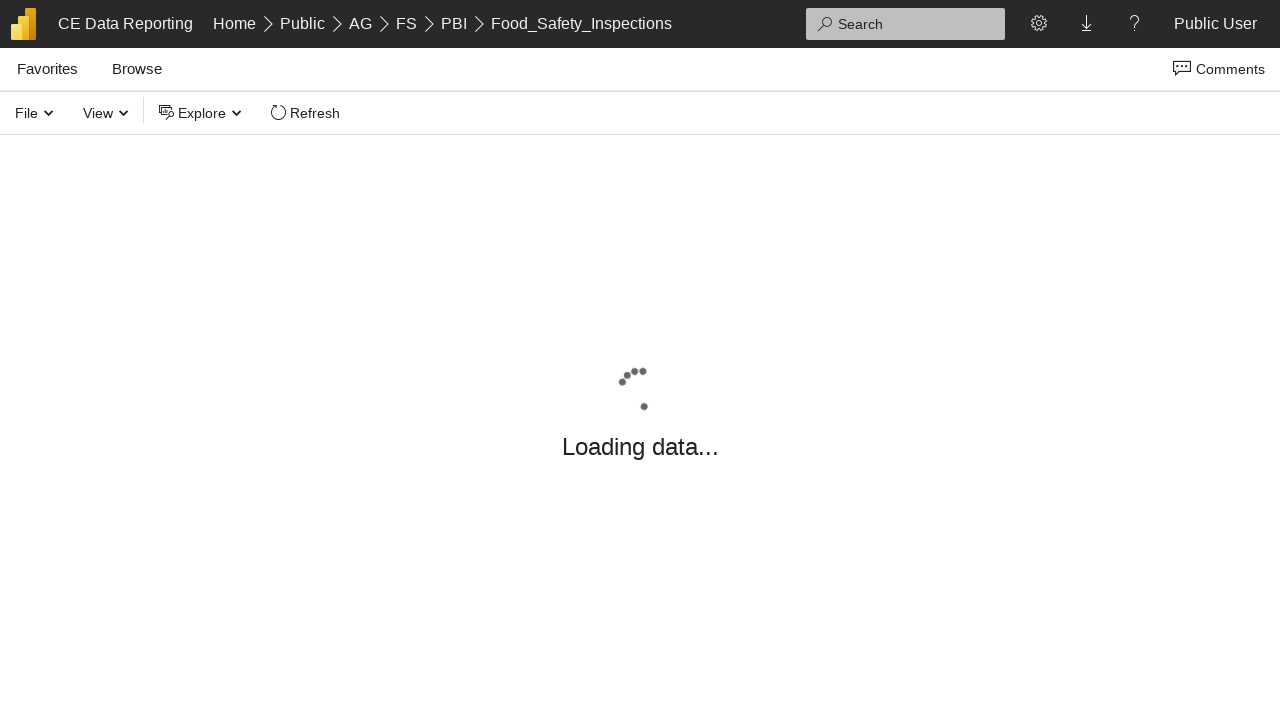

Waited 20 seconds for page to load completely
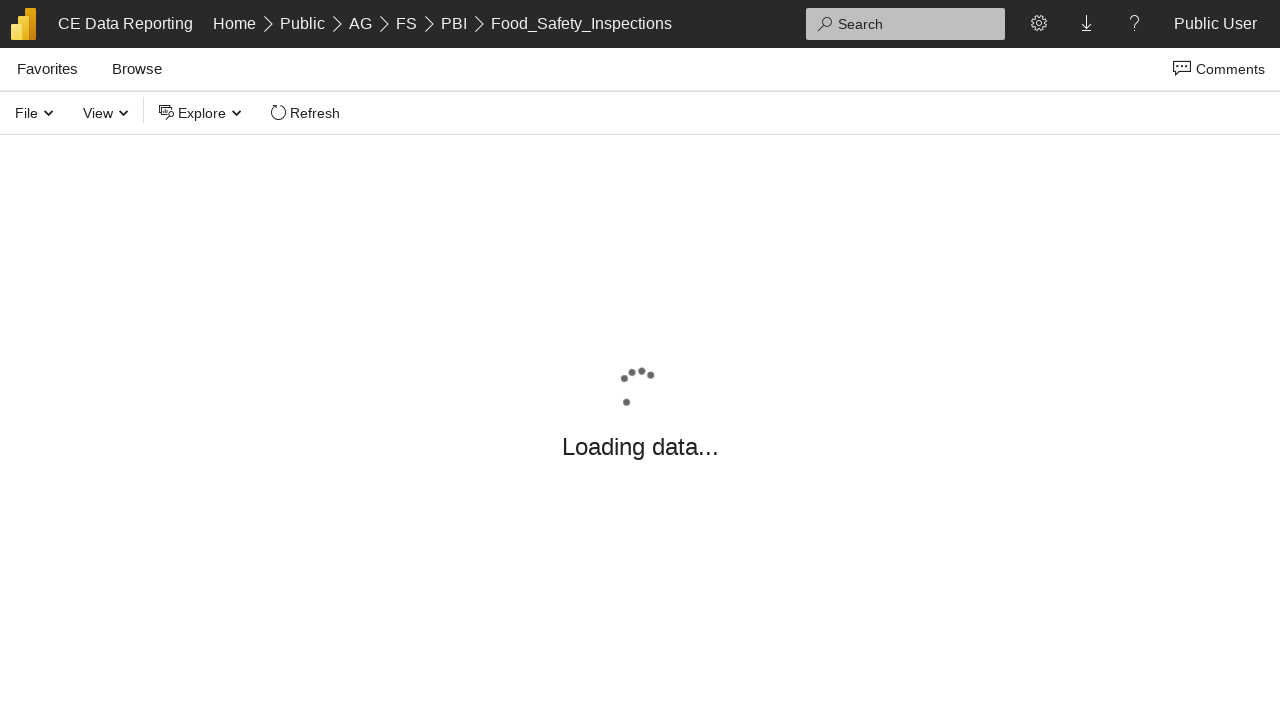

Located Power BI report iframe
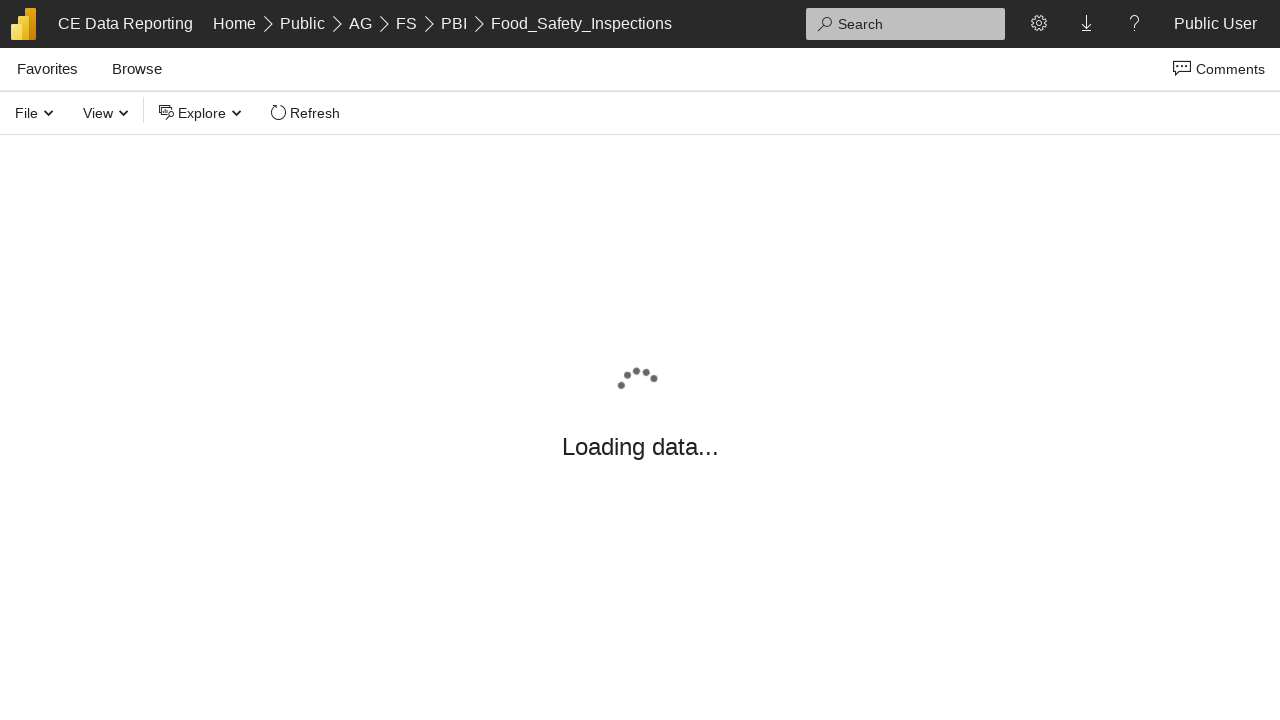

Violation Details tab became visible
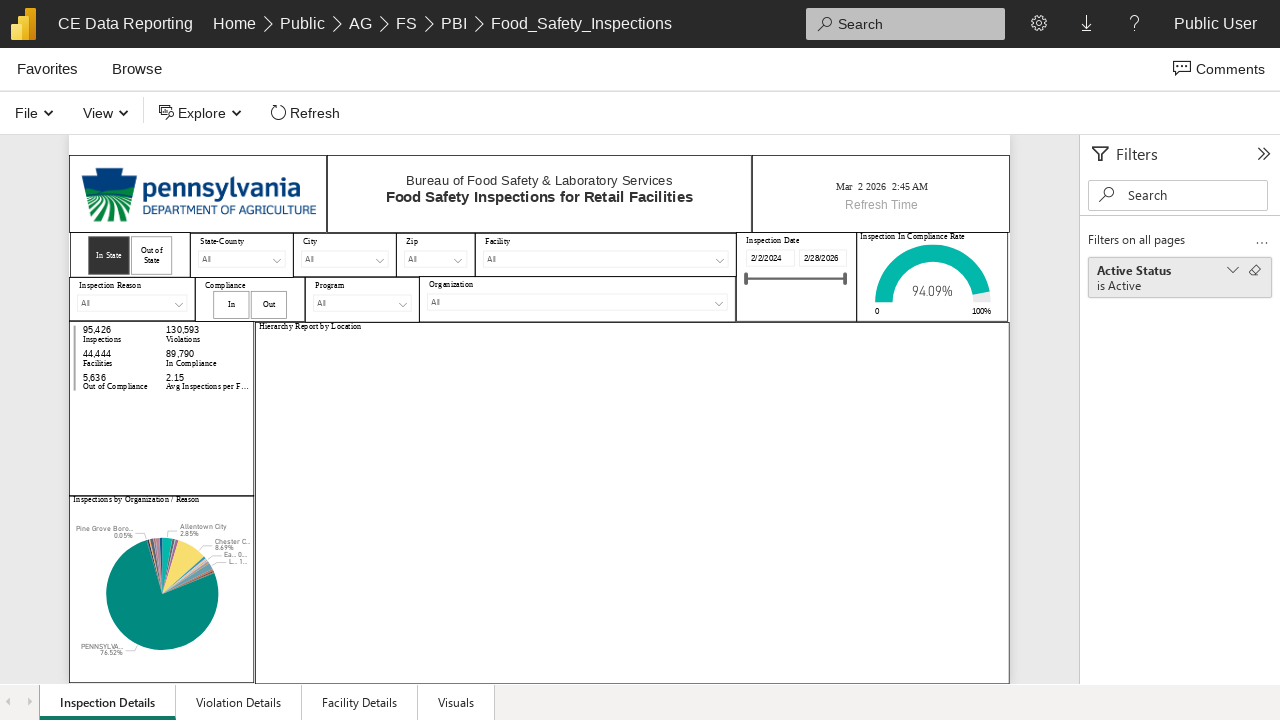

Clicked Violation Details tab at (238, 702) on text=Violation Details
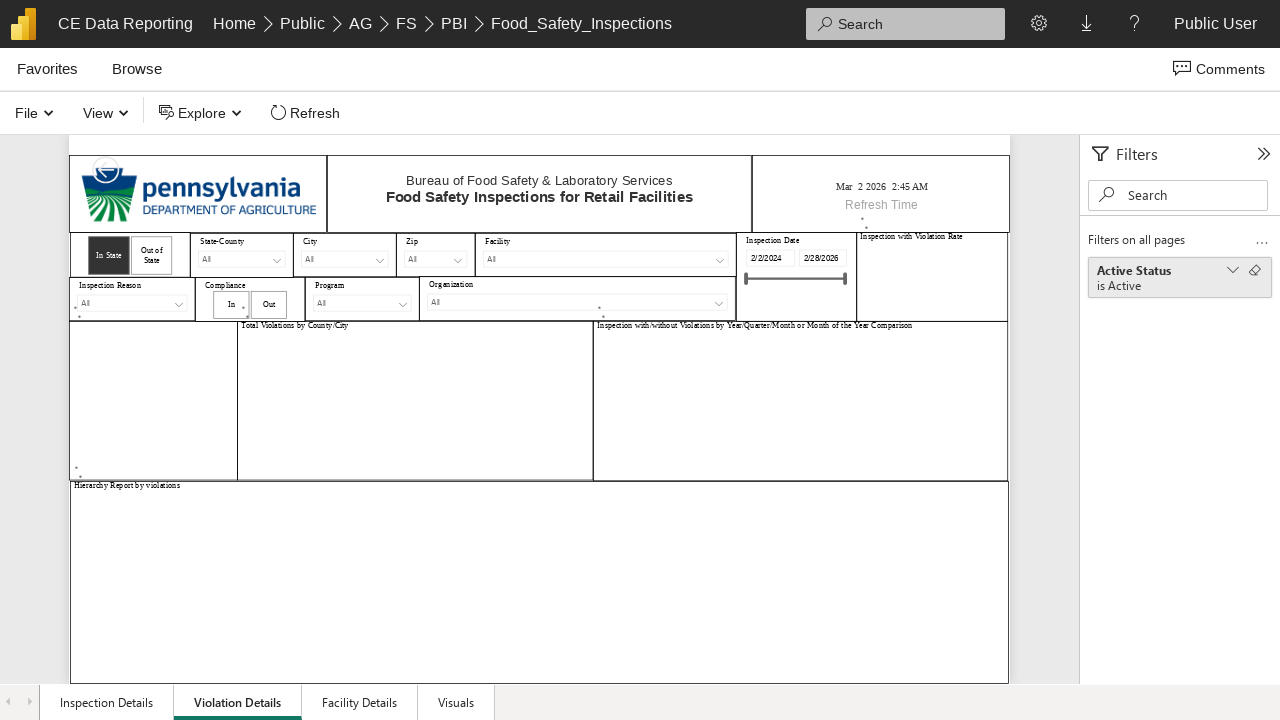

Waited 5 seconds for tab content to load
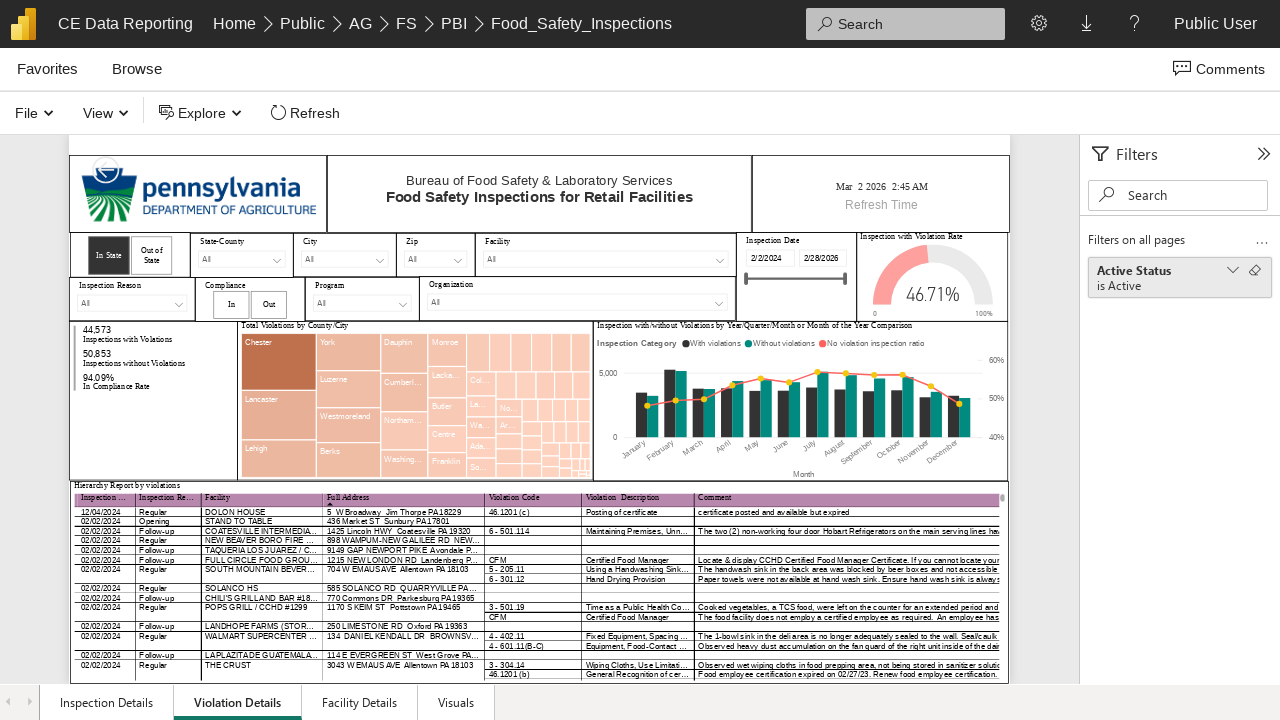

Visual element became visible
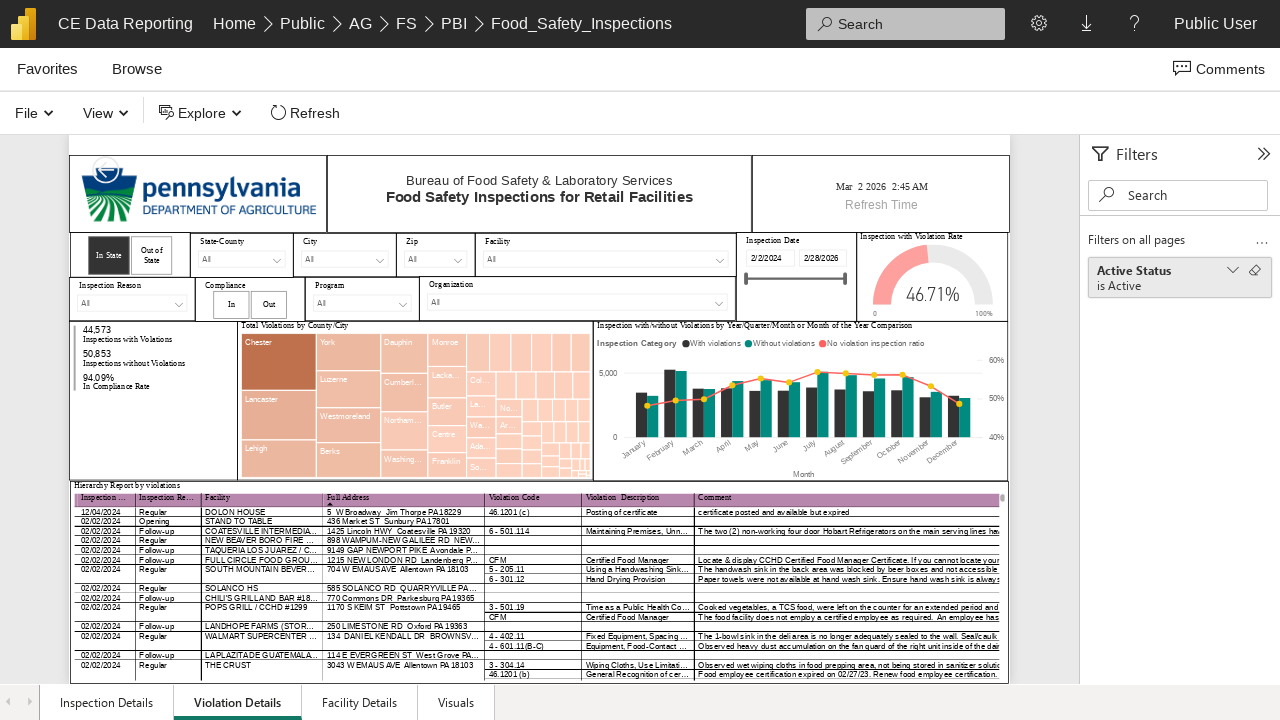

Hovered over visual element at (540, 583) on xpath=//*[@id='pvExplorationHost']/div/div/exploration/div/explore-canvas/div/di
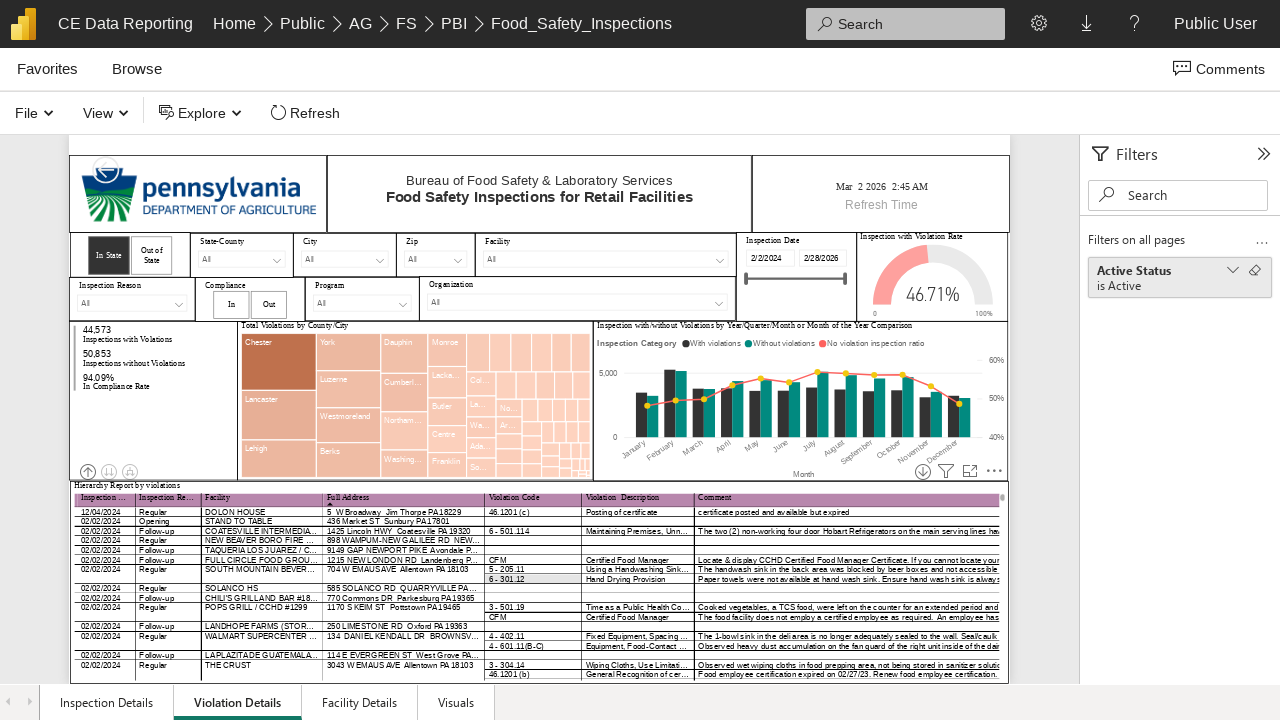

Menu button became visible
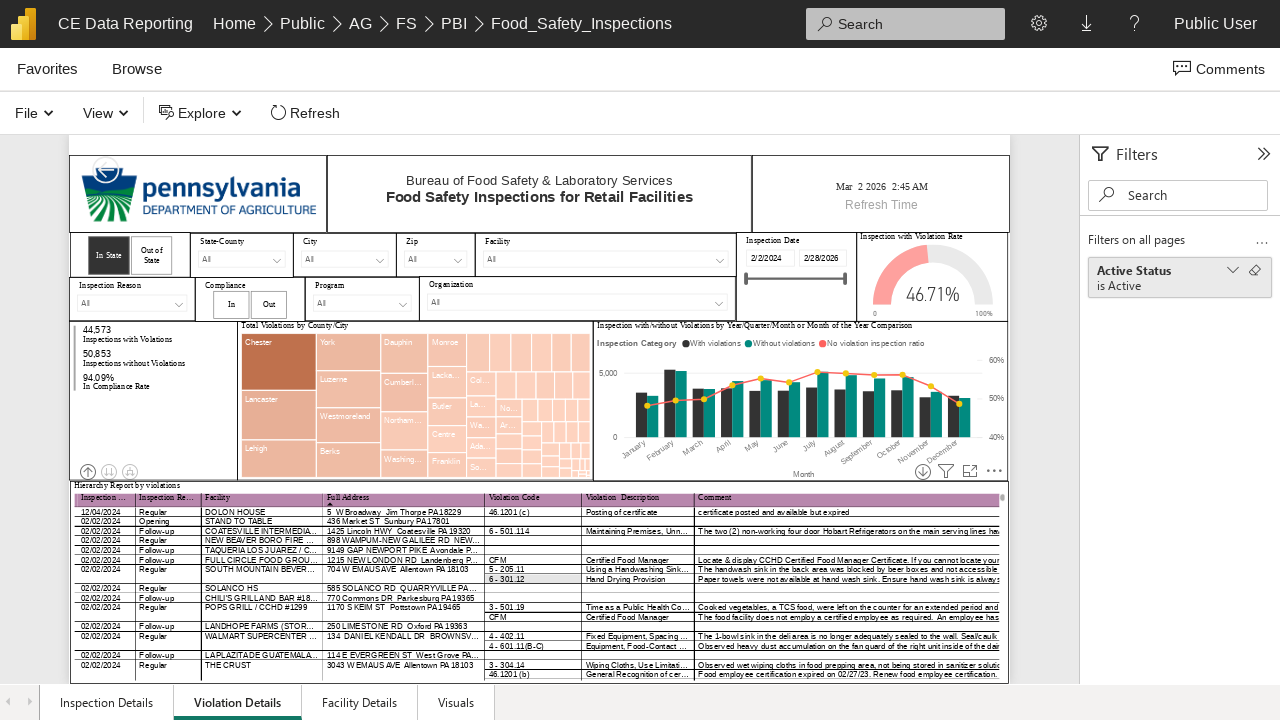

Clicked menu button (three dots icon) at (992, 471) on xpath=//*[@id='pvExplorationHost']/div/div/exploration/div/explore-canvas/div/di
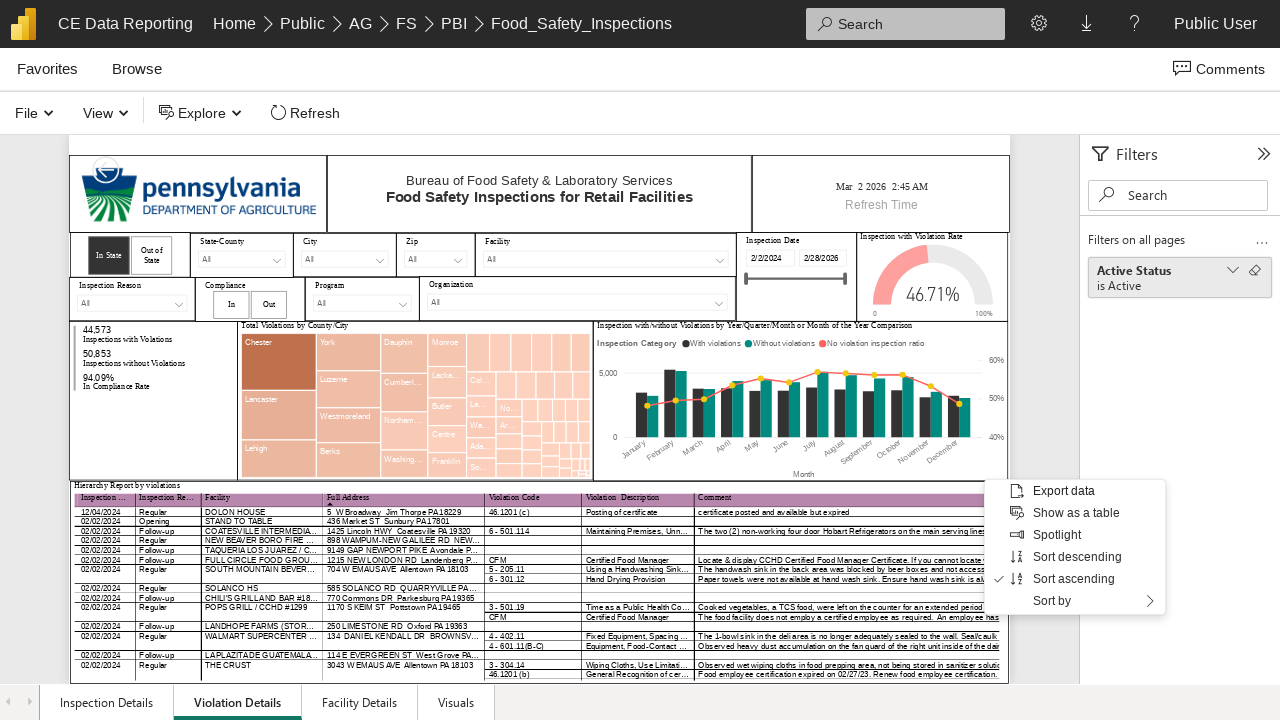

Waited 2 seconds for menu to render
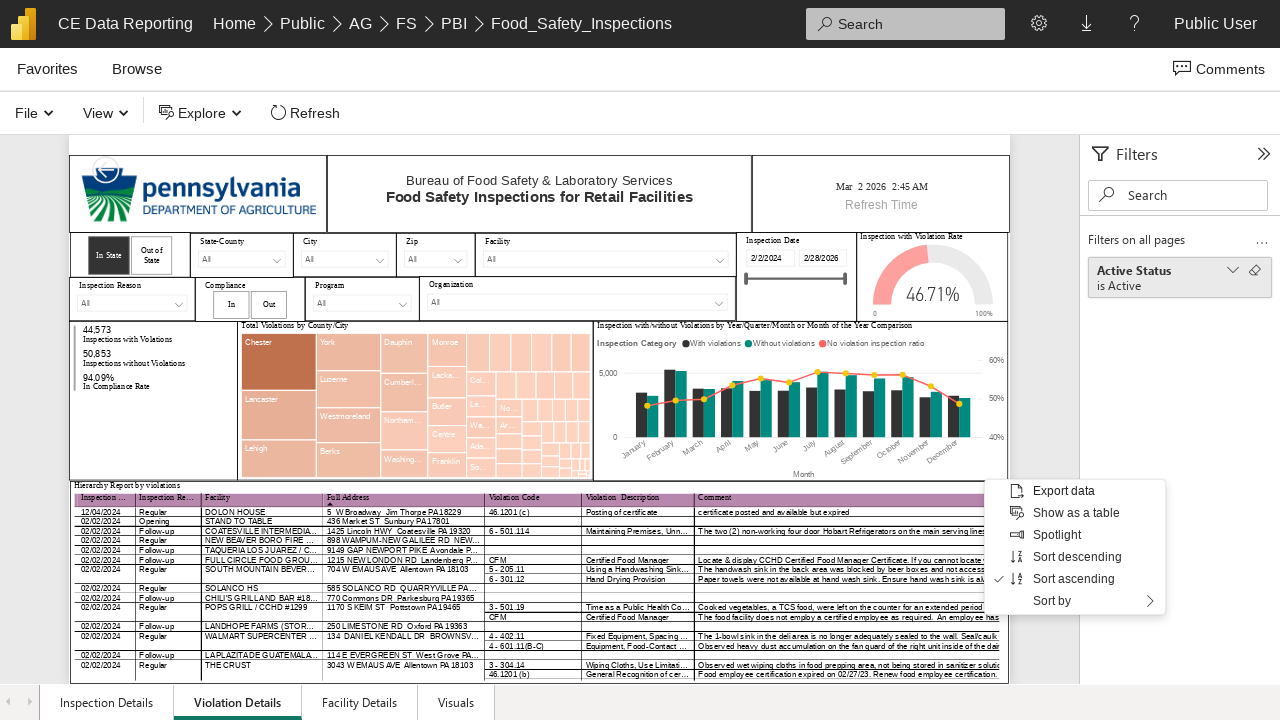

Pressed Enter to select first menu option
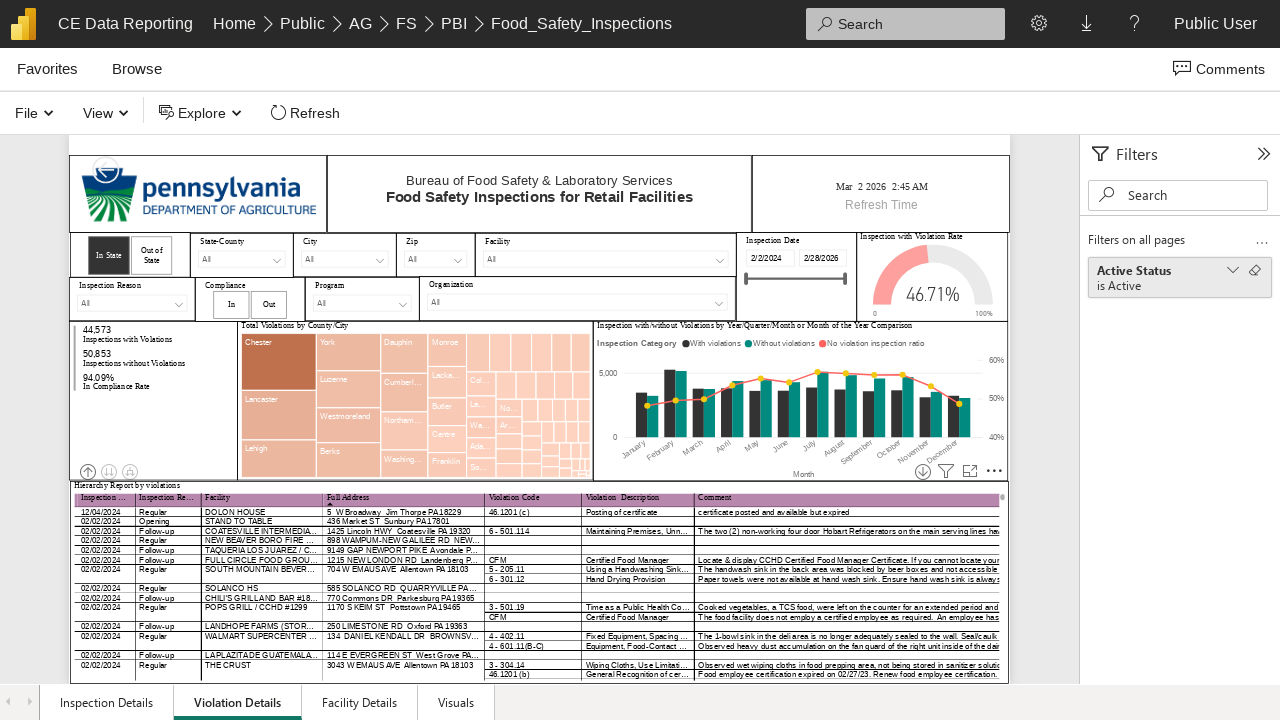

Pressed Tab to navigate dialog
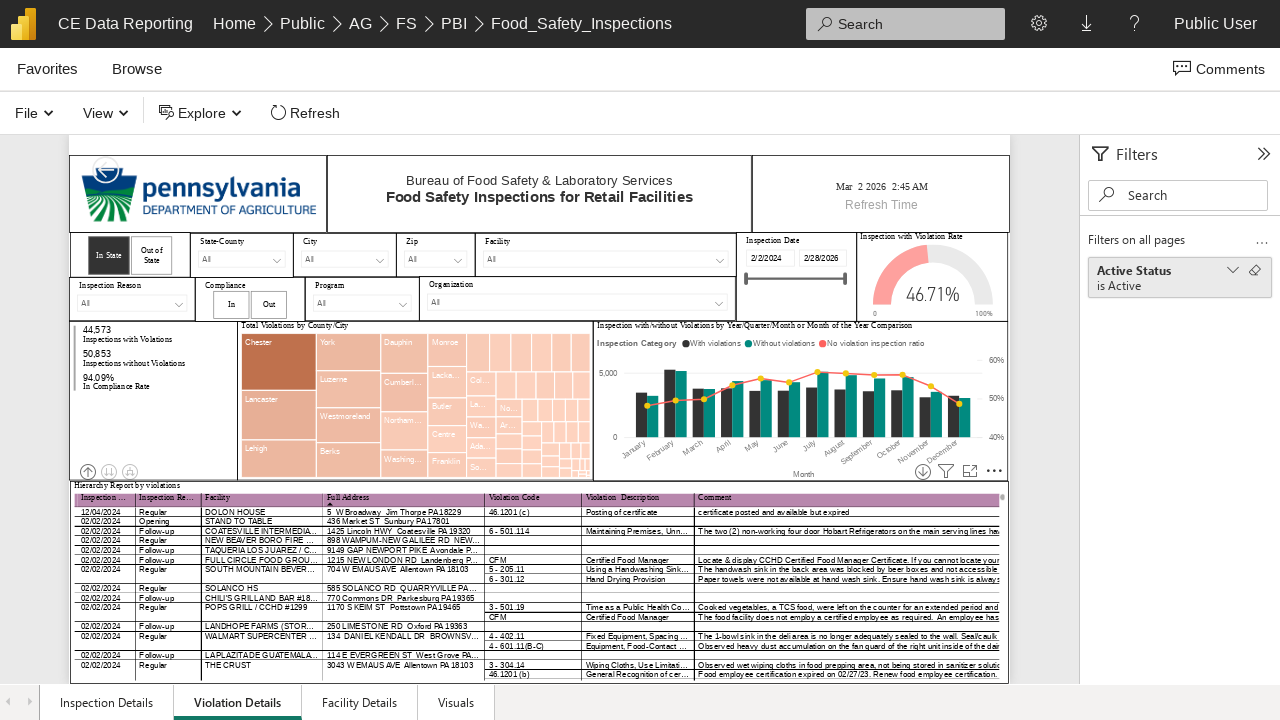

Waited 200ms for dialog to update
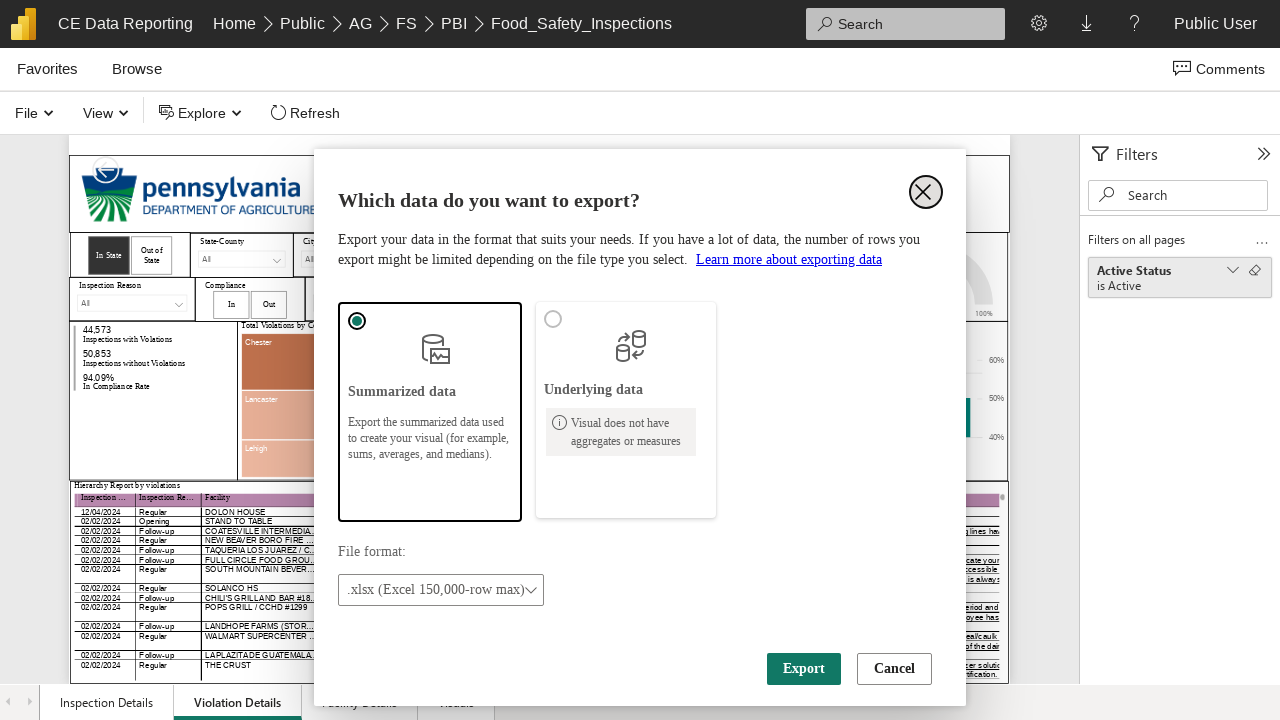

Pressed Tab to navigate dialog
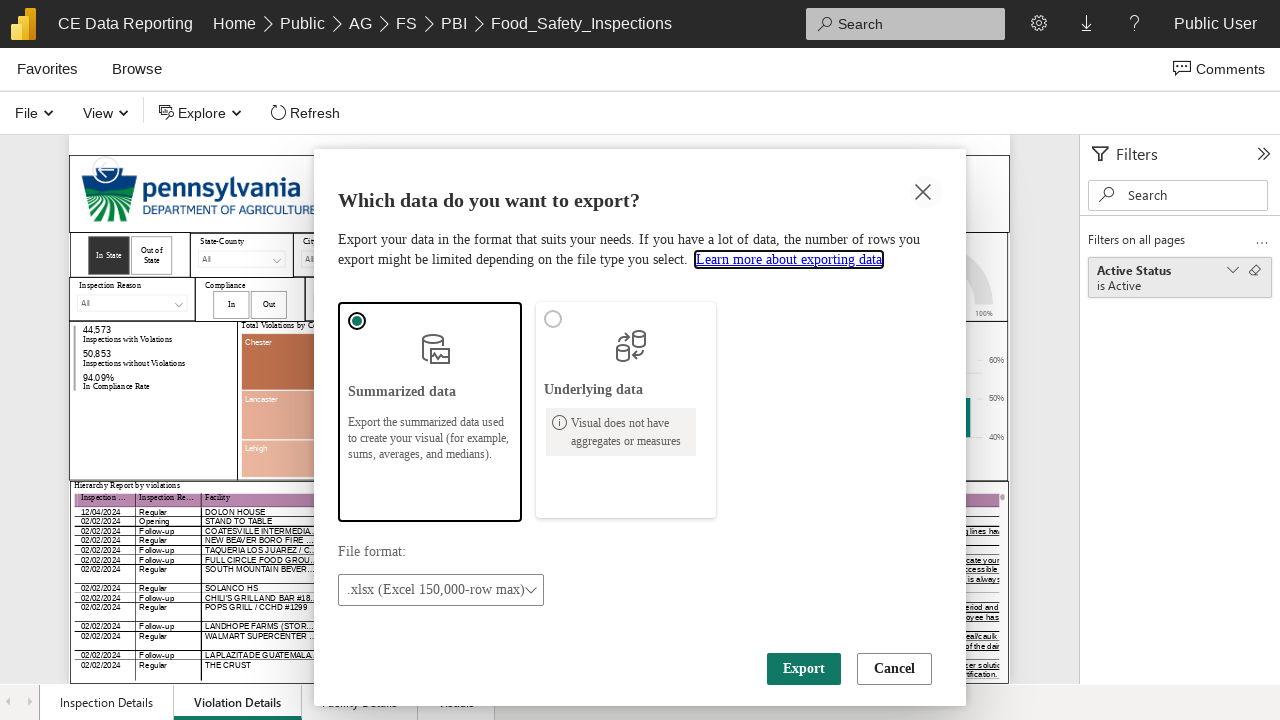

Waited 200ms for dialog to update
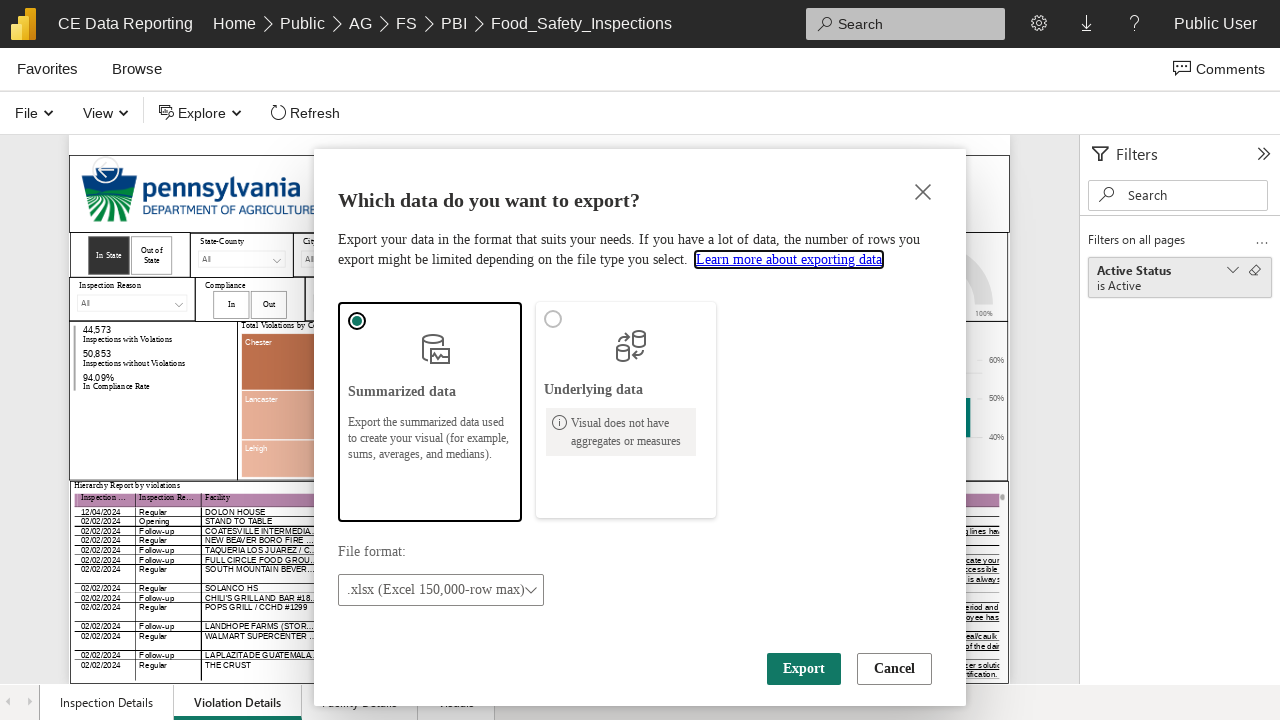

Pressed Tab to navigate dialog
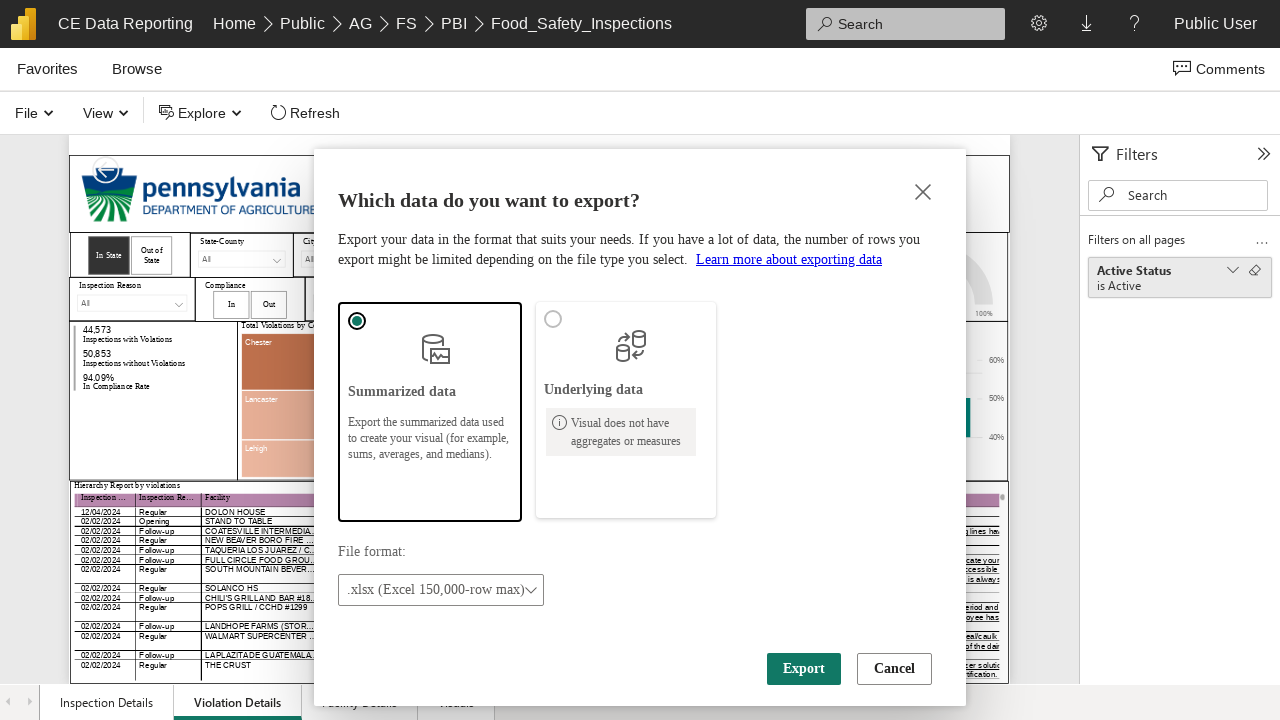

Waited 200ms for dialog to update
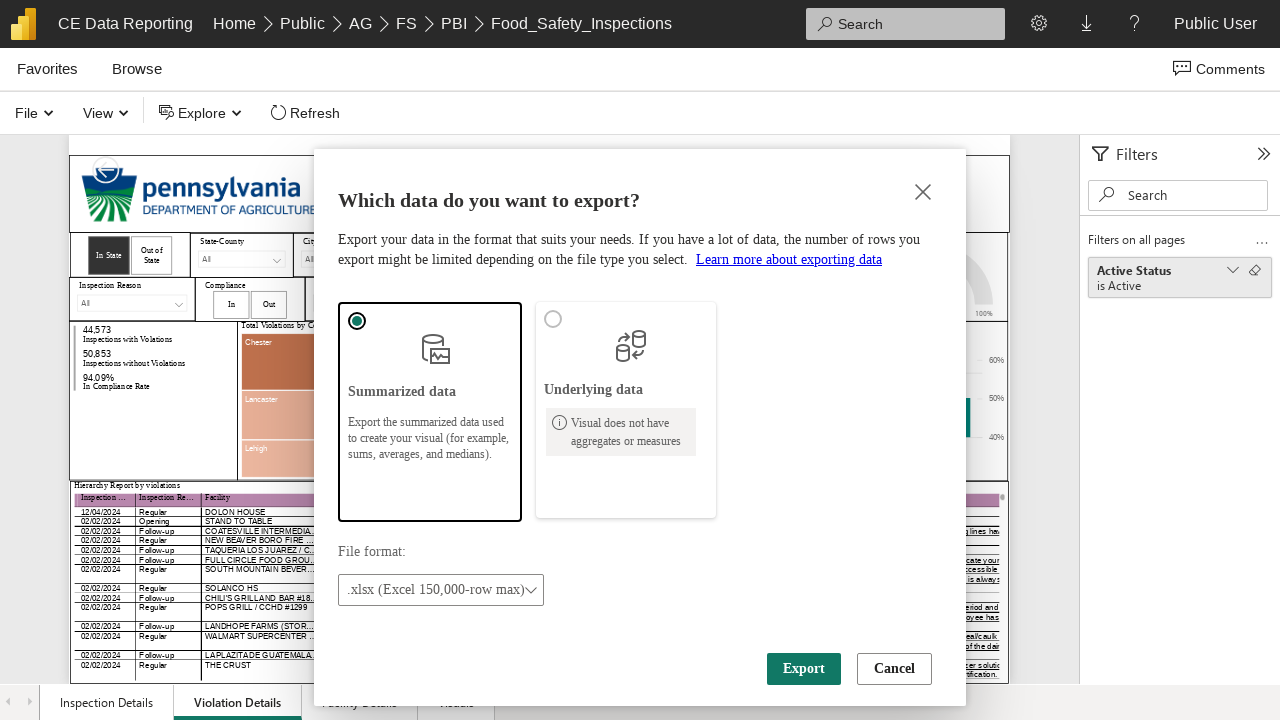

Pressed Tab to navigate dialog
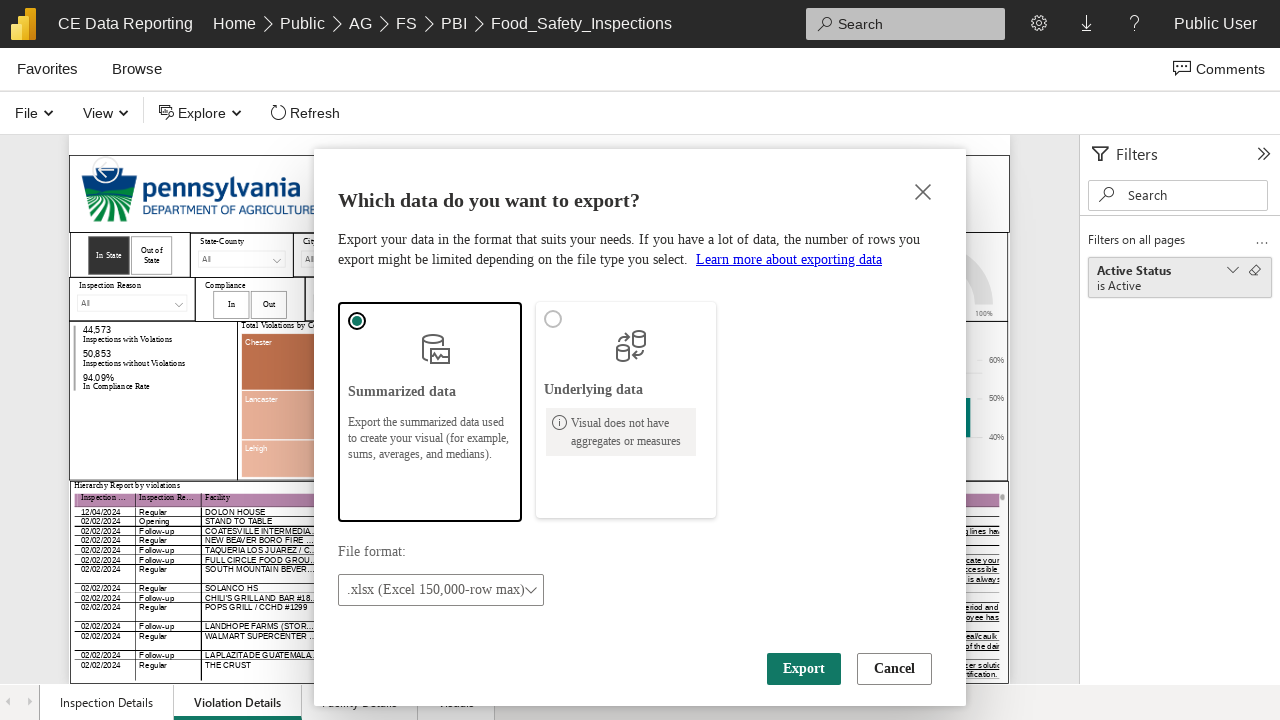

Waited 200ms for dialog to update
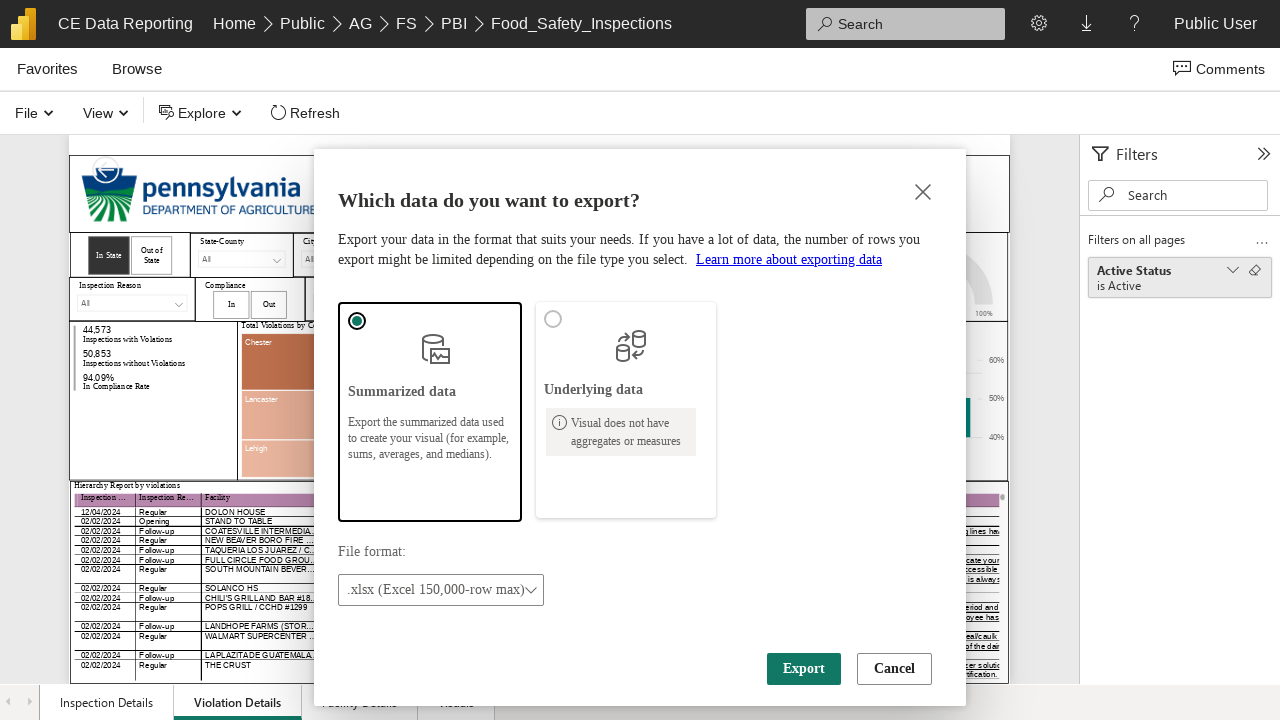

Pressed Enter to confirm dialog selection
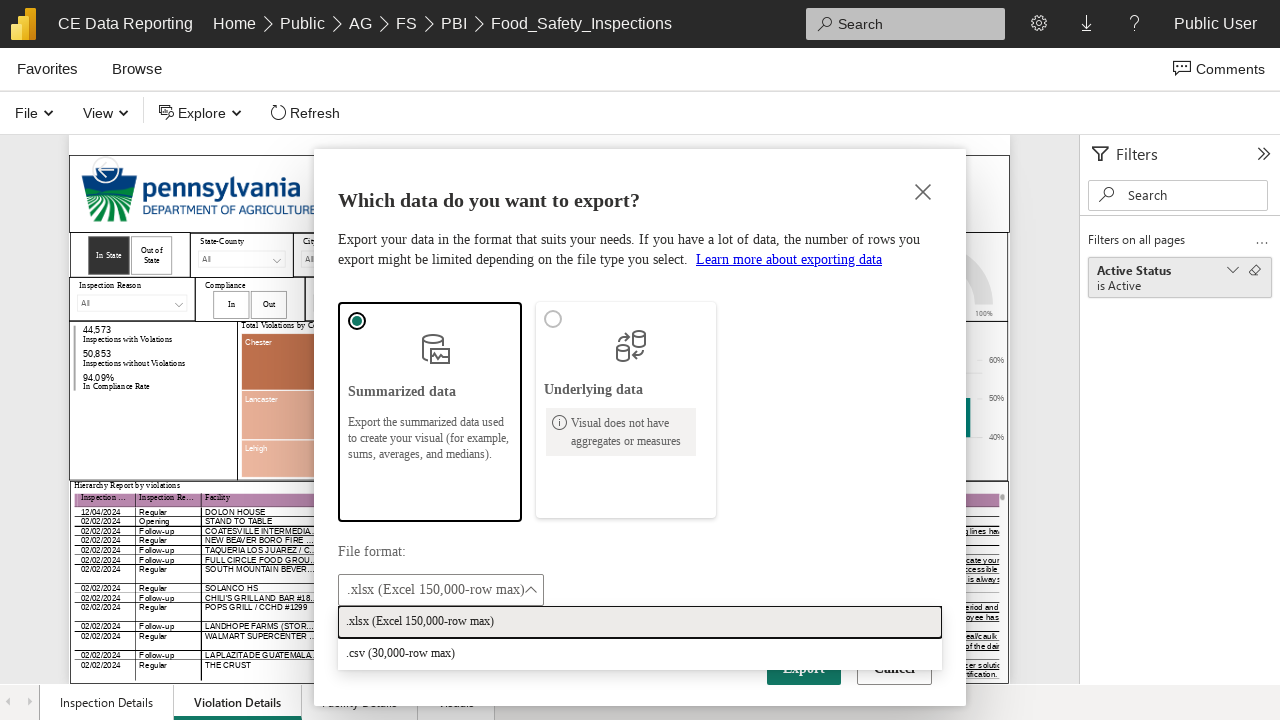

Waited 5 seconds to observe result
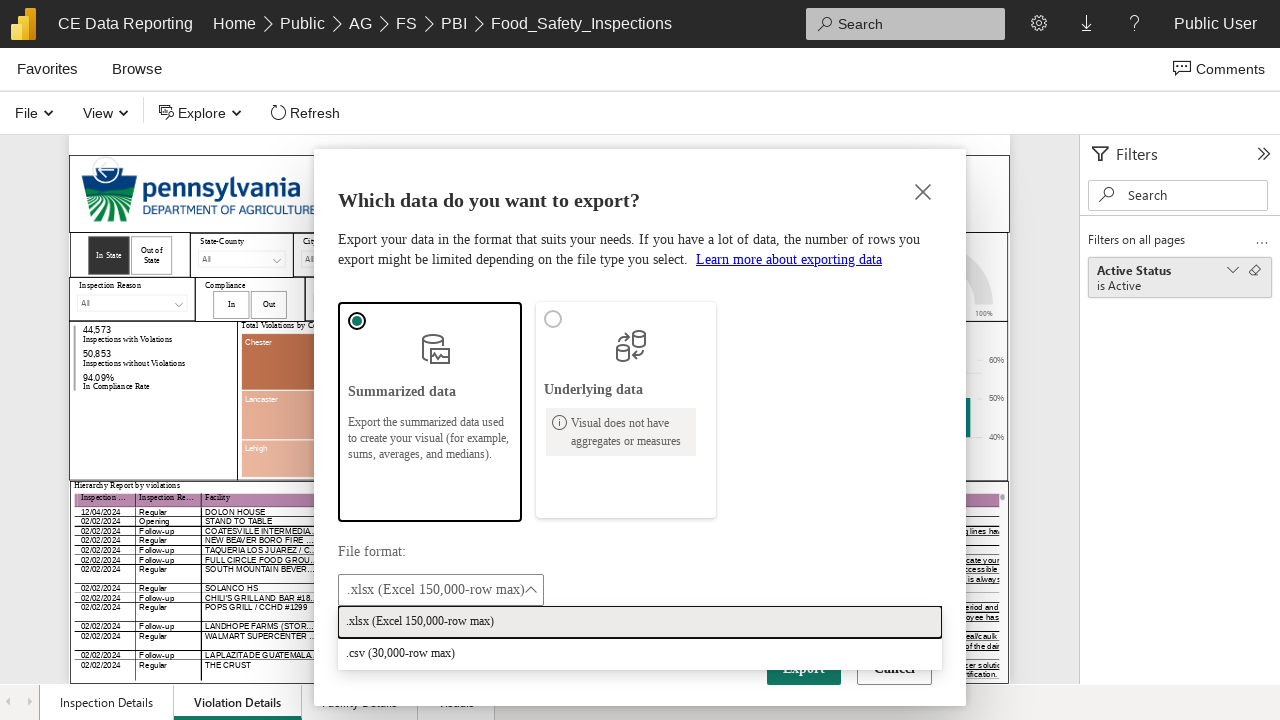

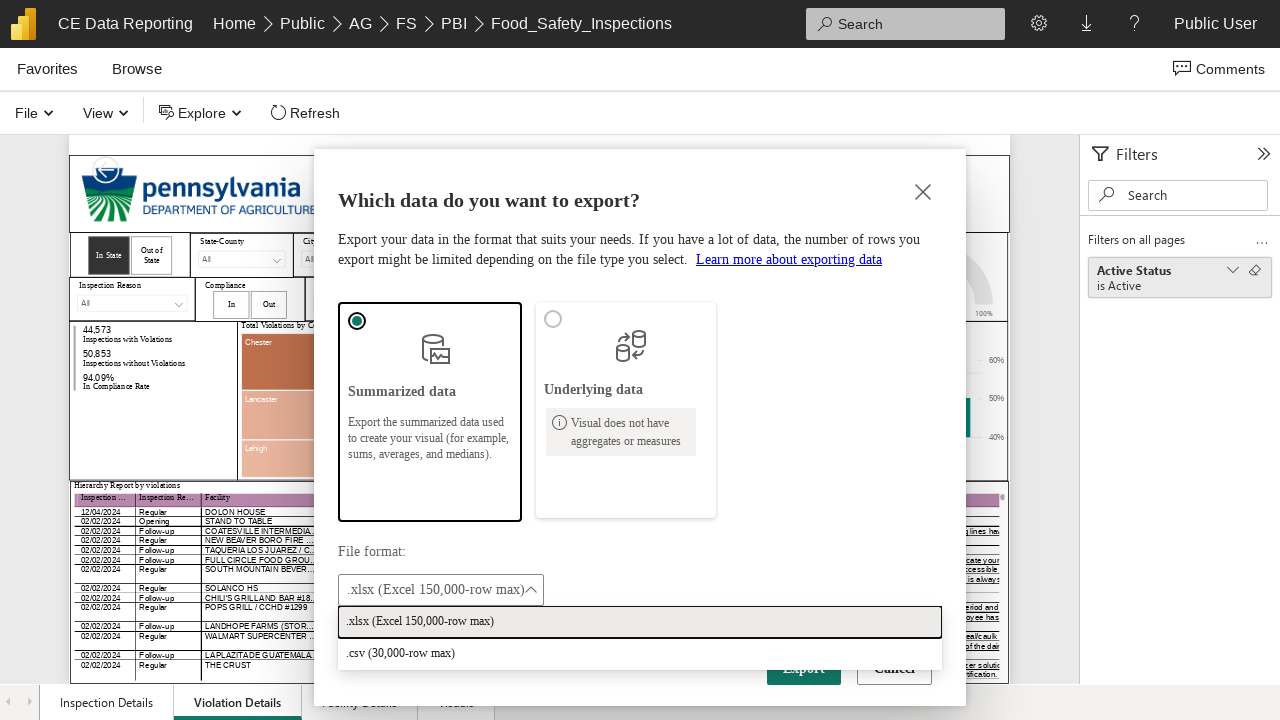